Tests that the product slider is visible and displayed correctly on the pizzeria homepage

Starting URL: https://pizzeria.skillbox.cc

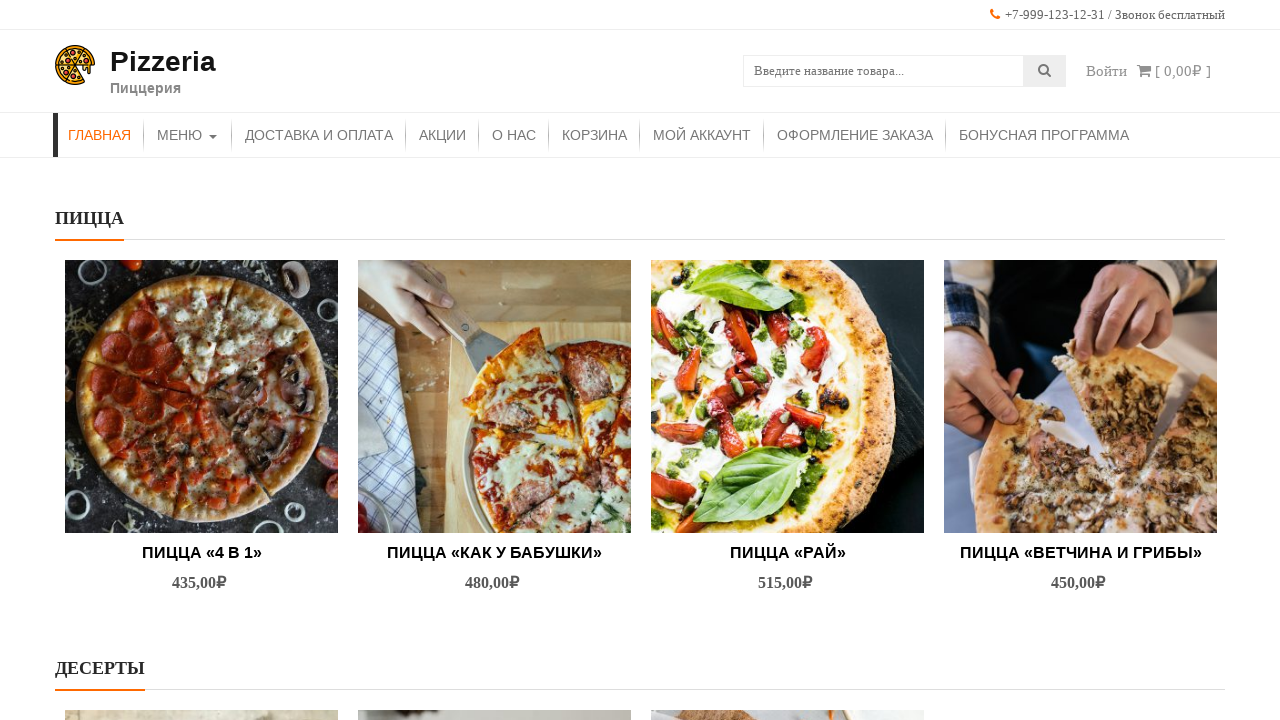

Navigated to pizzeria homepage
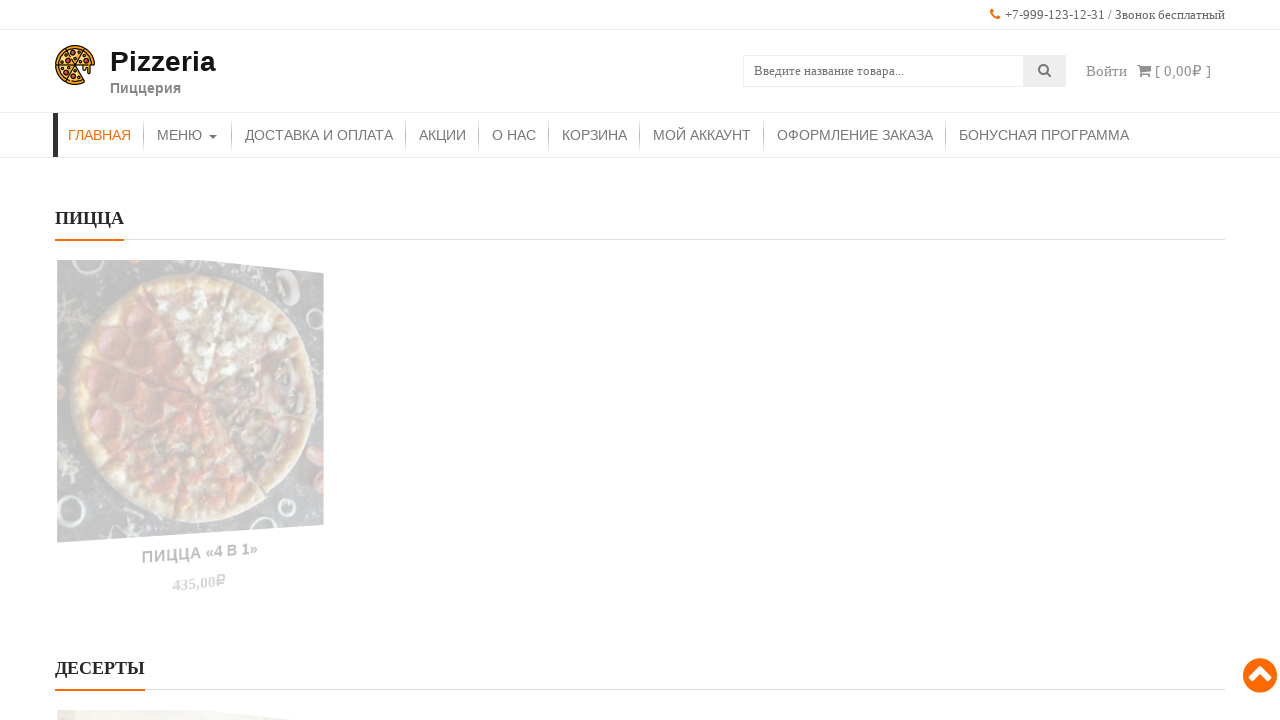

Product slider became visible on the homepage
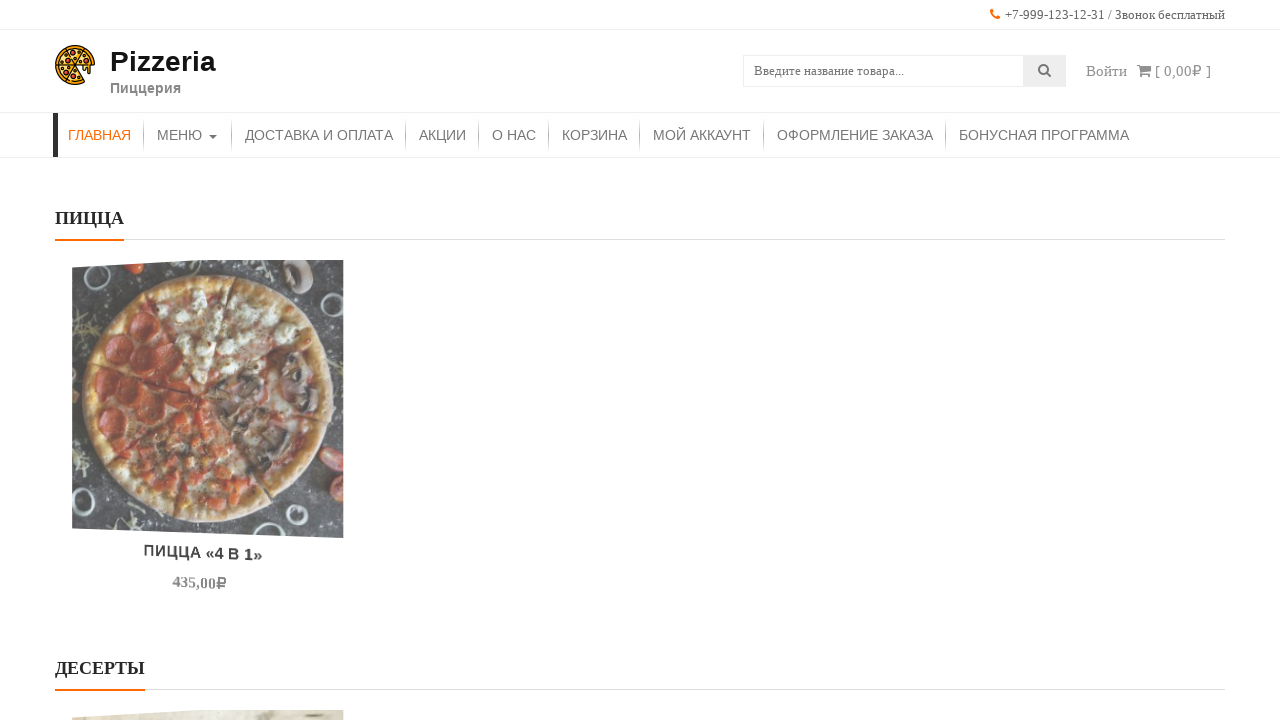

Verified that product slider is visible and displayed correctly
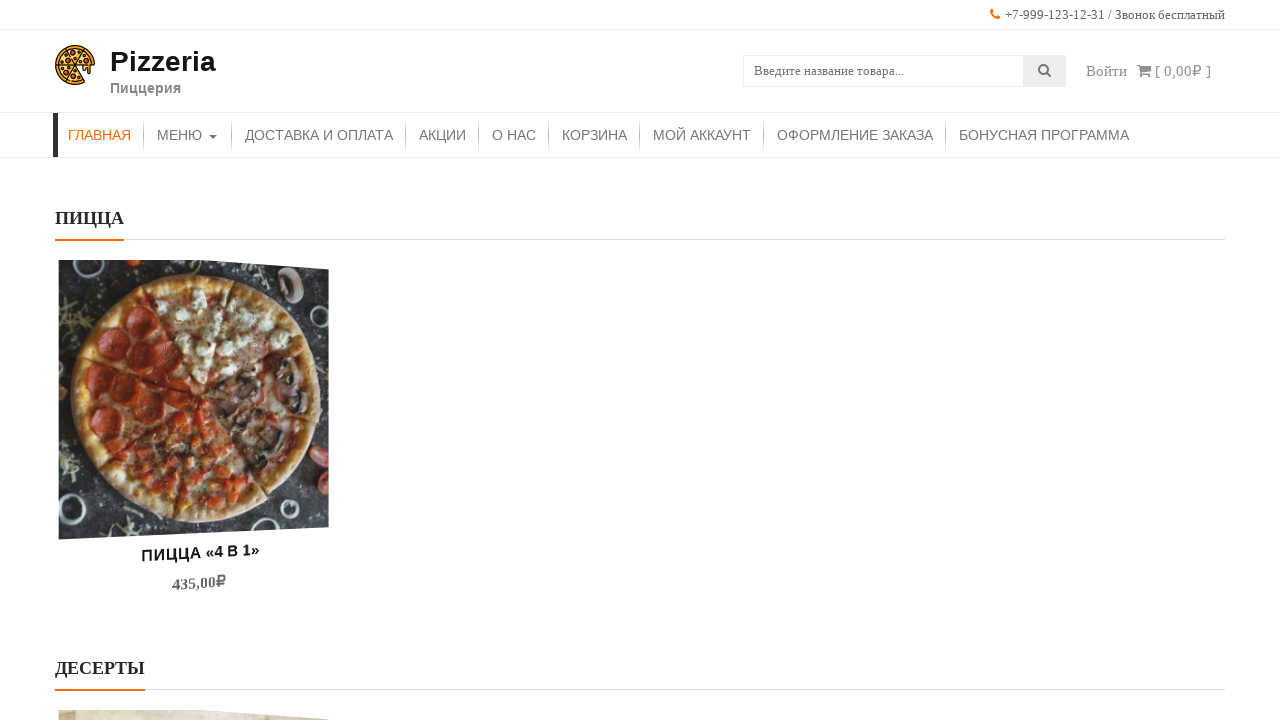

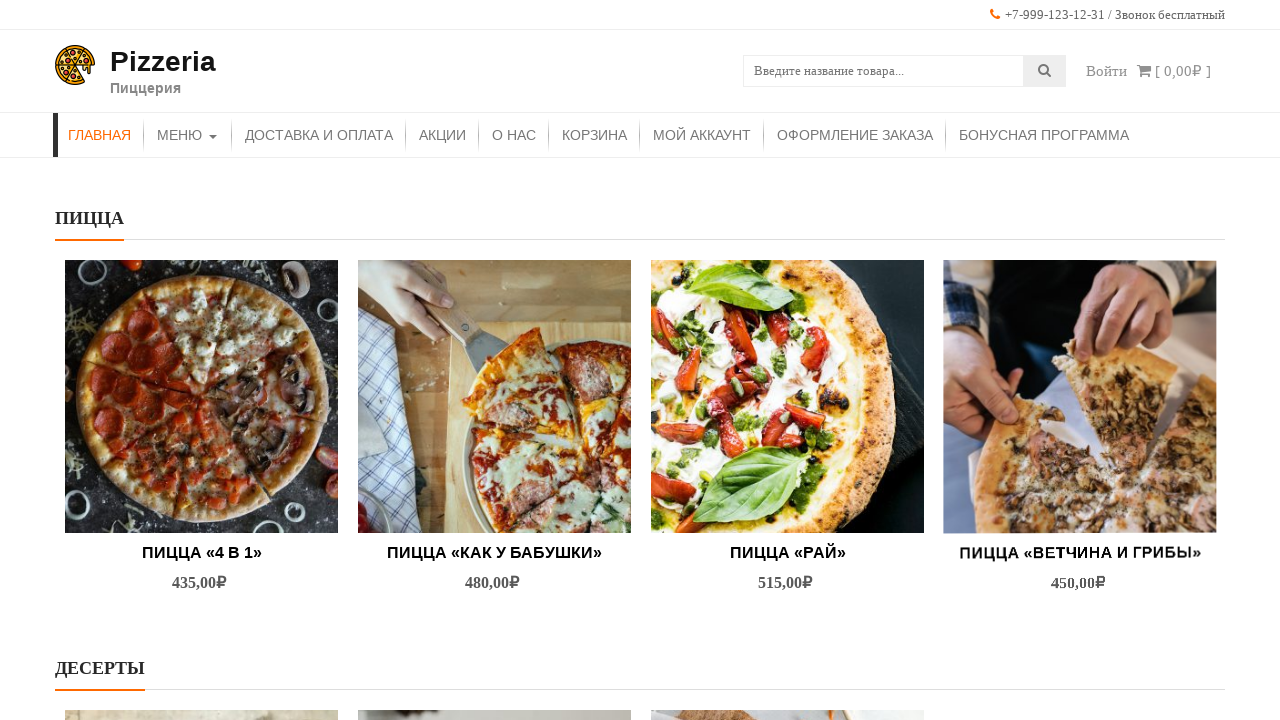